Tests scrolling to an element and performing mouse hover interaction, then clicking a "Top" link

Starting URL: https://rahulshettyacademy.com/AutomationPractice/

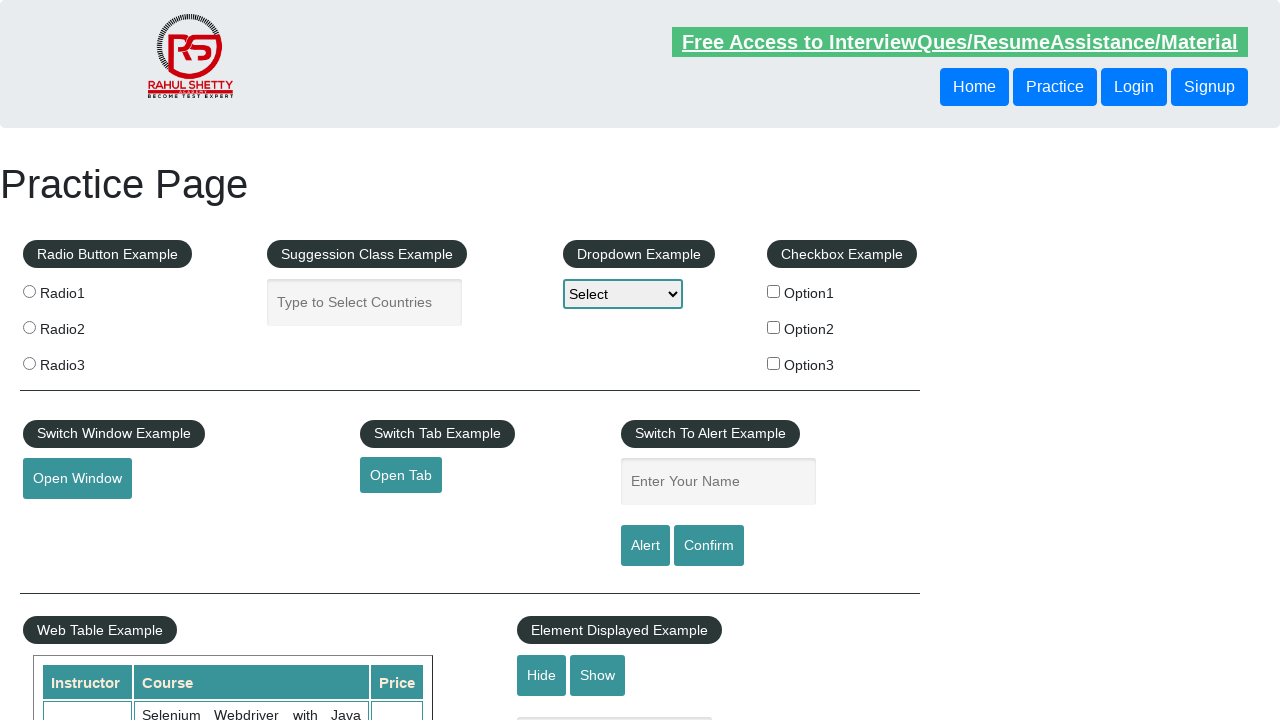

Scrolled to mouse hover element
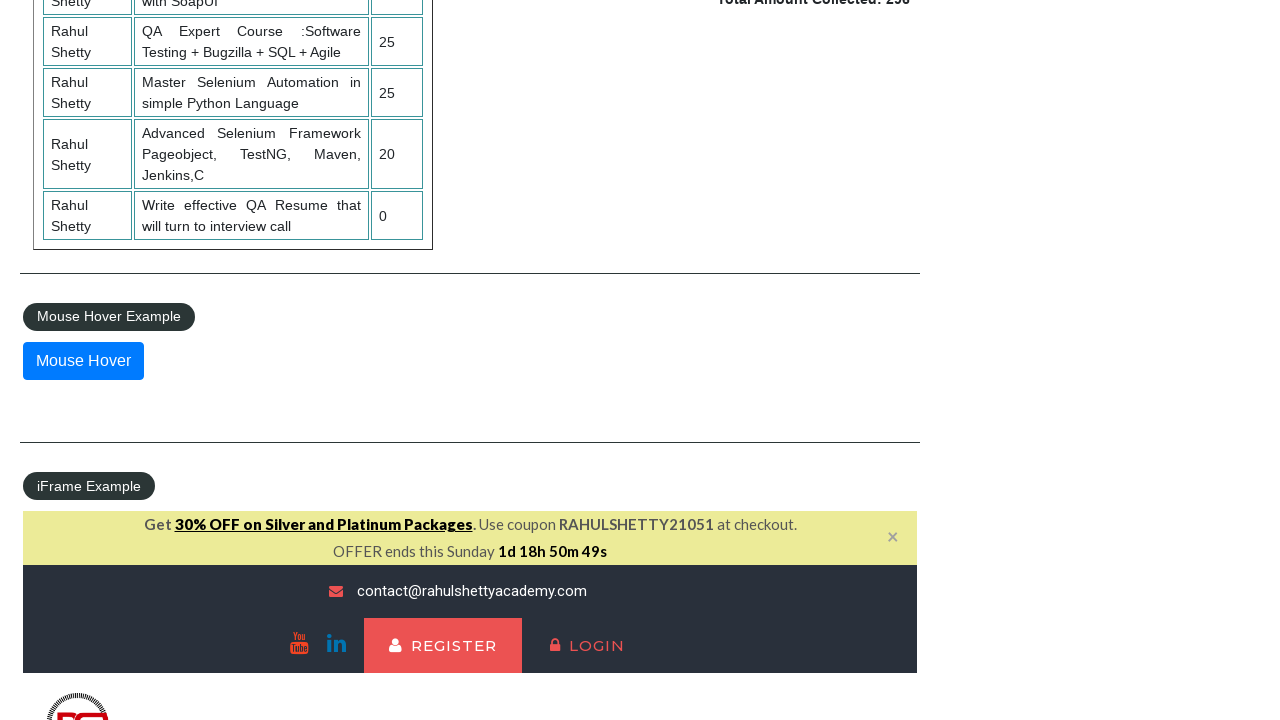

Hovered over mouse hover element to reveal dropdown at (83, 361) on #mousehover
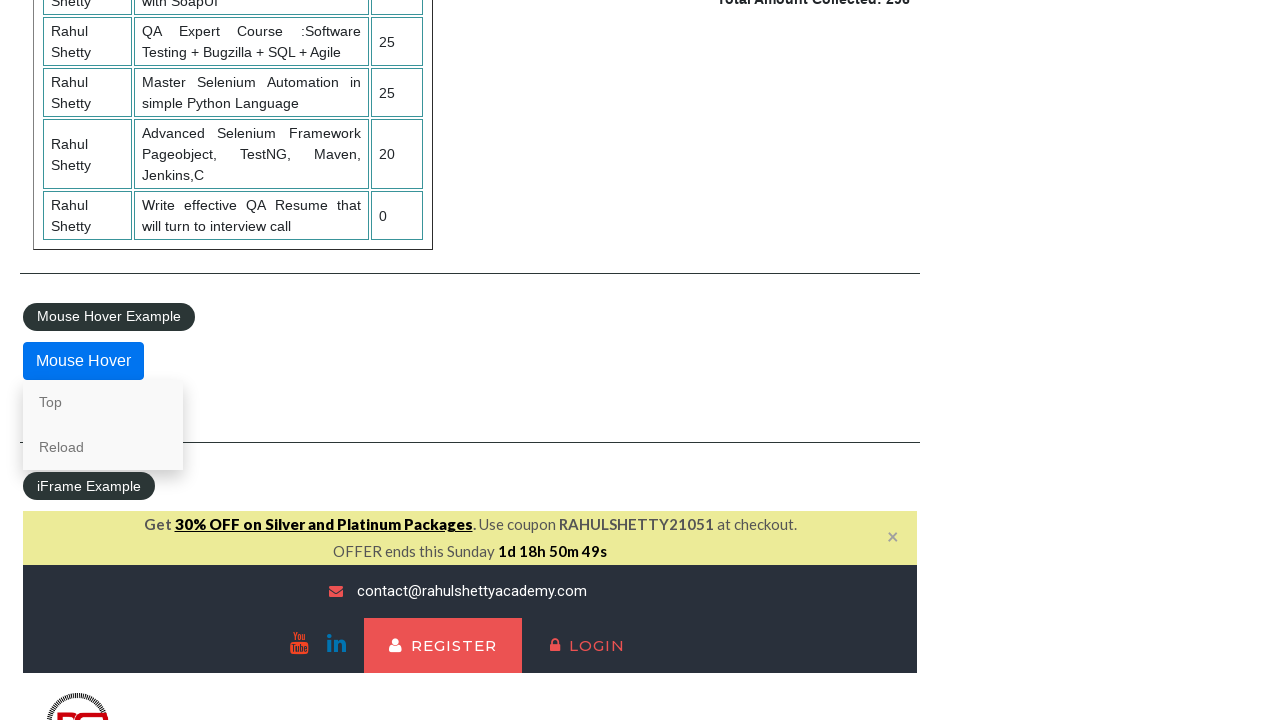

Clicked on 'Top' link at (103, 402) on a:text('Top')
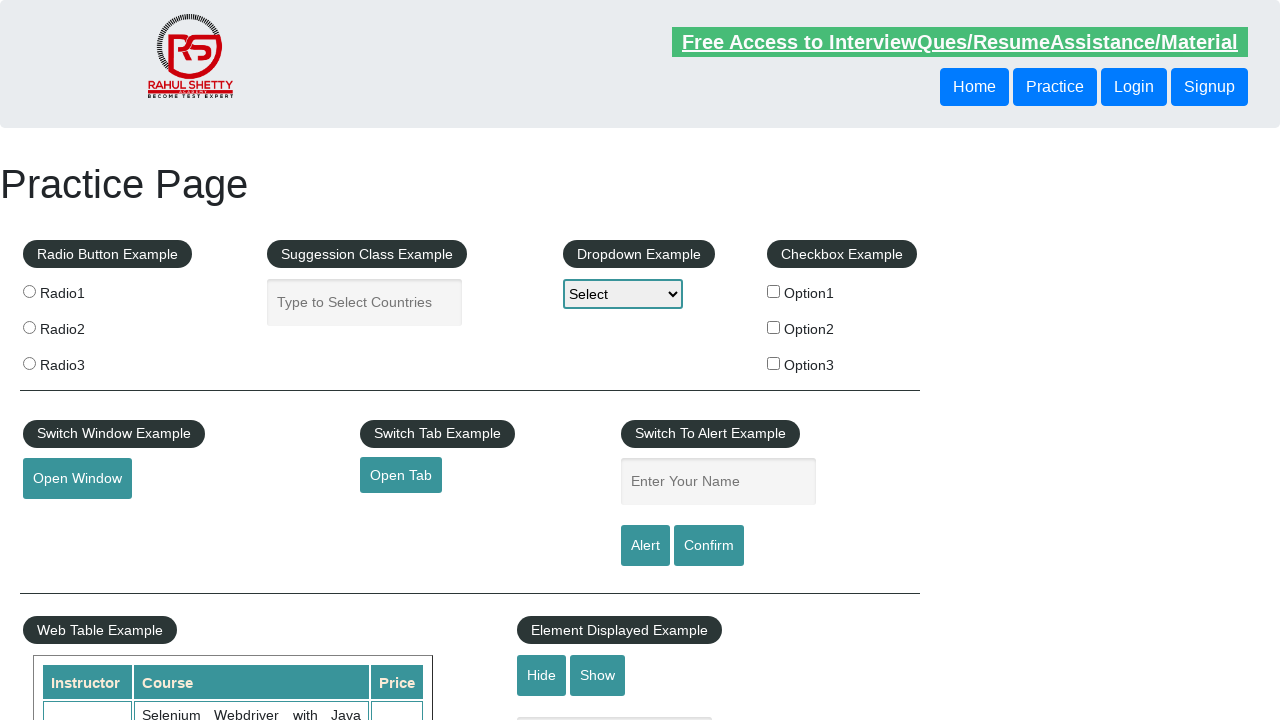

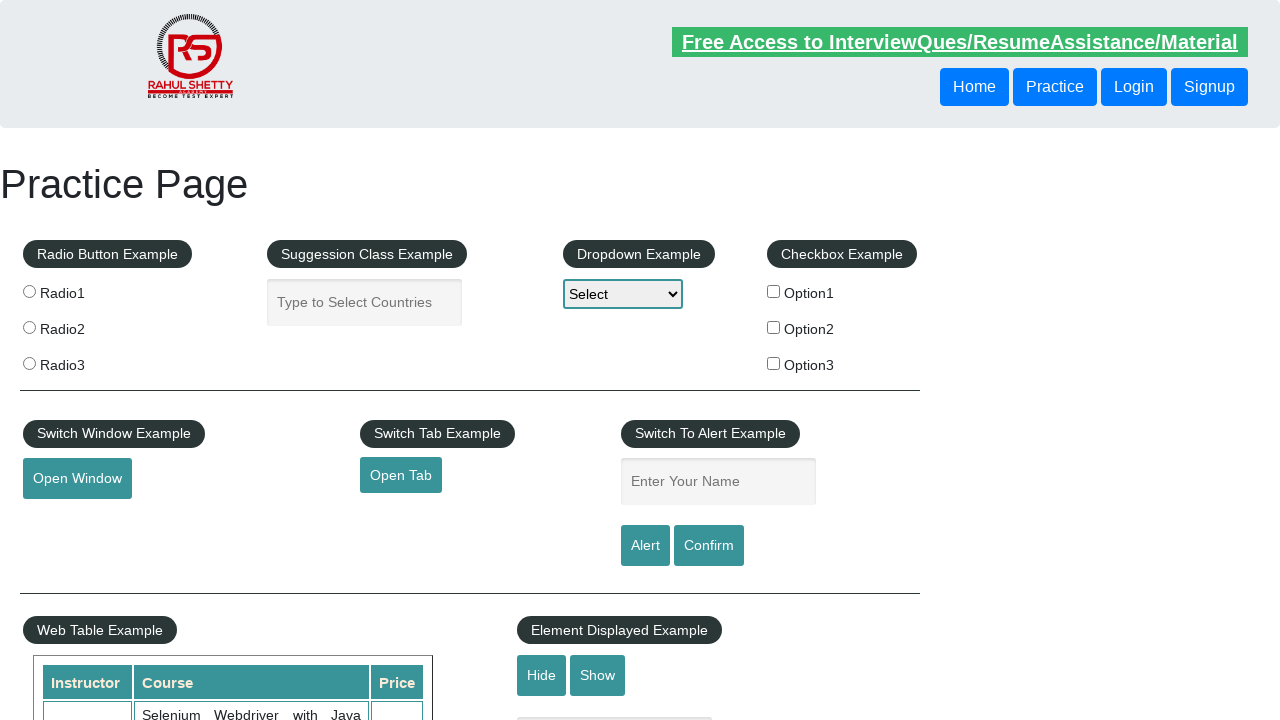